Tests the food record management functionality including creating a new record, attempting to register with empty fields, selecting a record, clearing fields, attempting to modify, and deleting a record

Starting URL: https://elzarape.github.io/admin/modules/foods/view/food.html

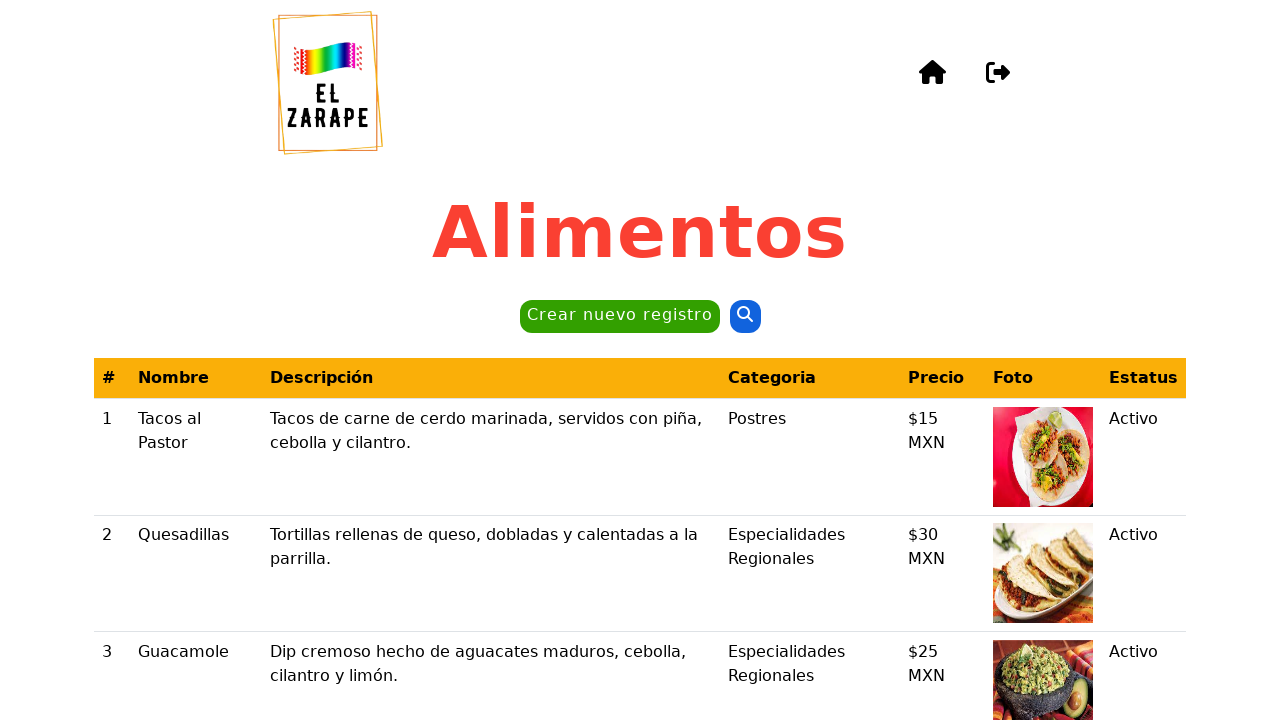

Clicked 'Crear nuevo registro' button to create new food record at (620, 317) on internal:role=button[name="Crear nuevo registro"i]
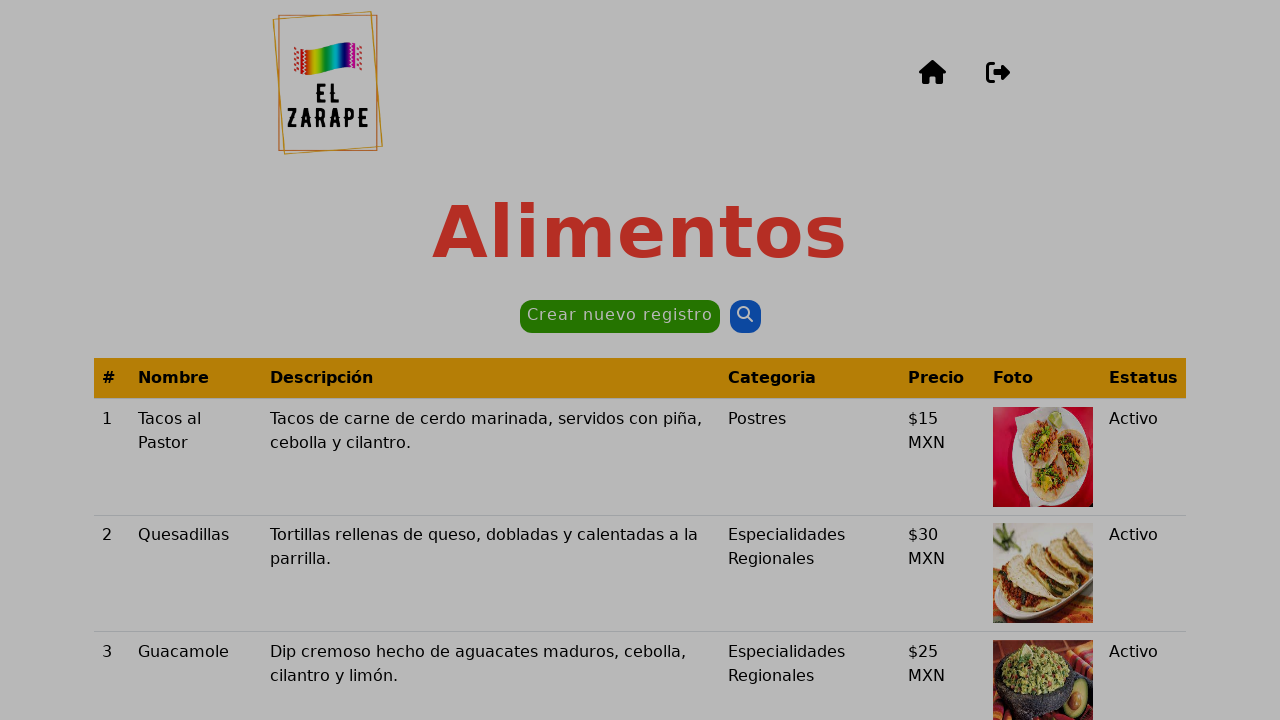

Attempted to register with empty fields at (873, 600) on internal:role=button[name="Registrar"i]
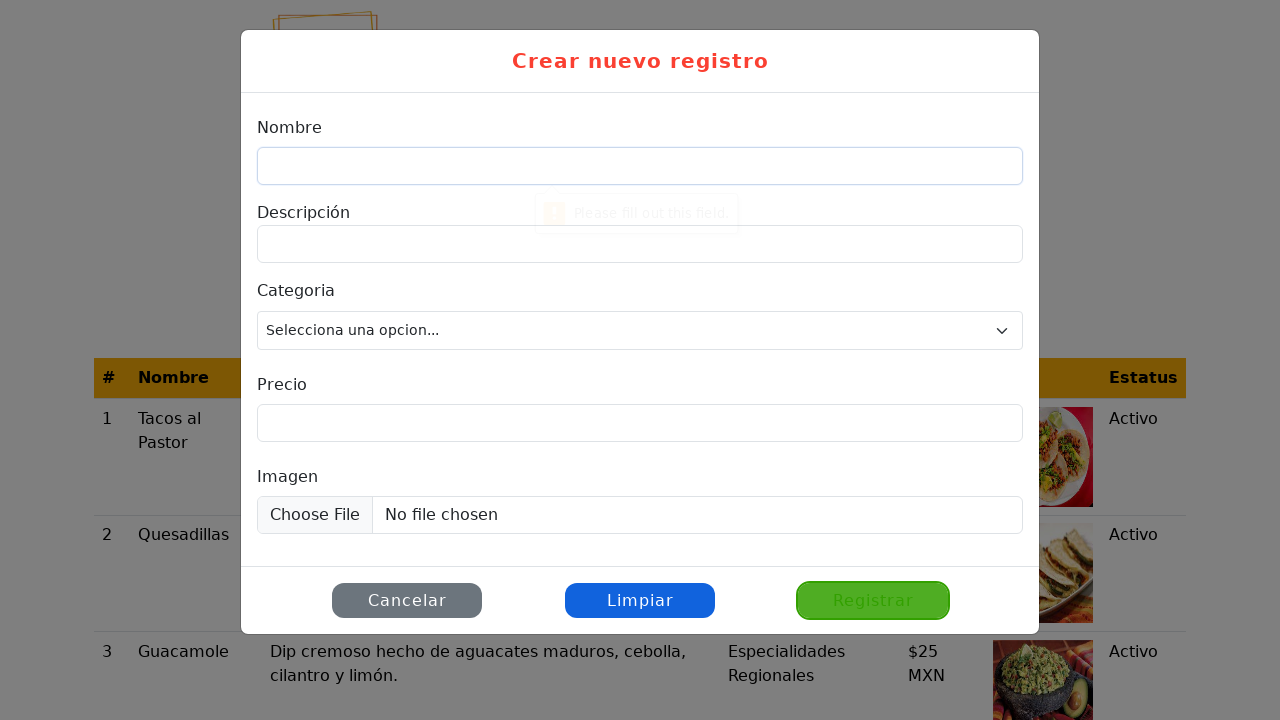

Closed the registration modal at (407, 600) on internal:role=button[name="Close"i]
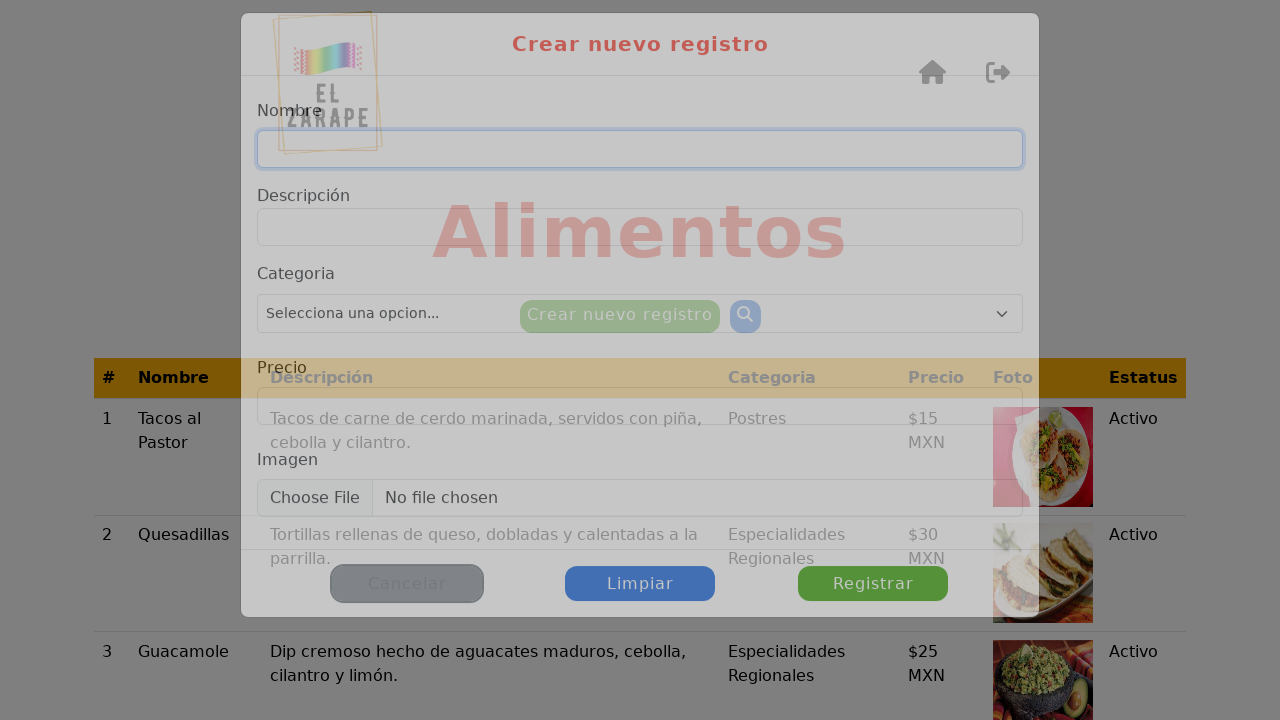

Selected 'Tacos al Pastor' record from the list at (196, 457) on internal:role=cell[name="Tacos al Pastor"i]
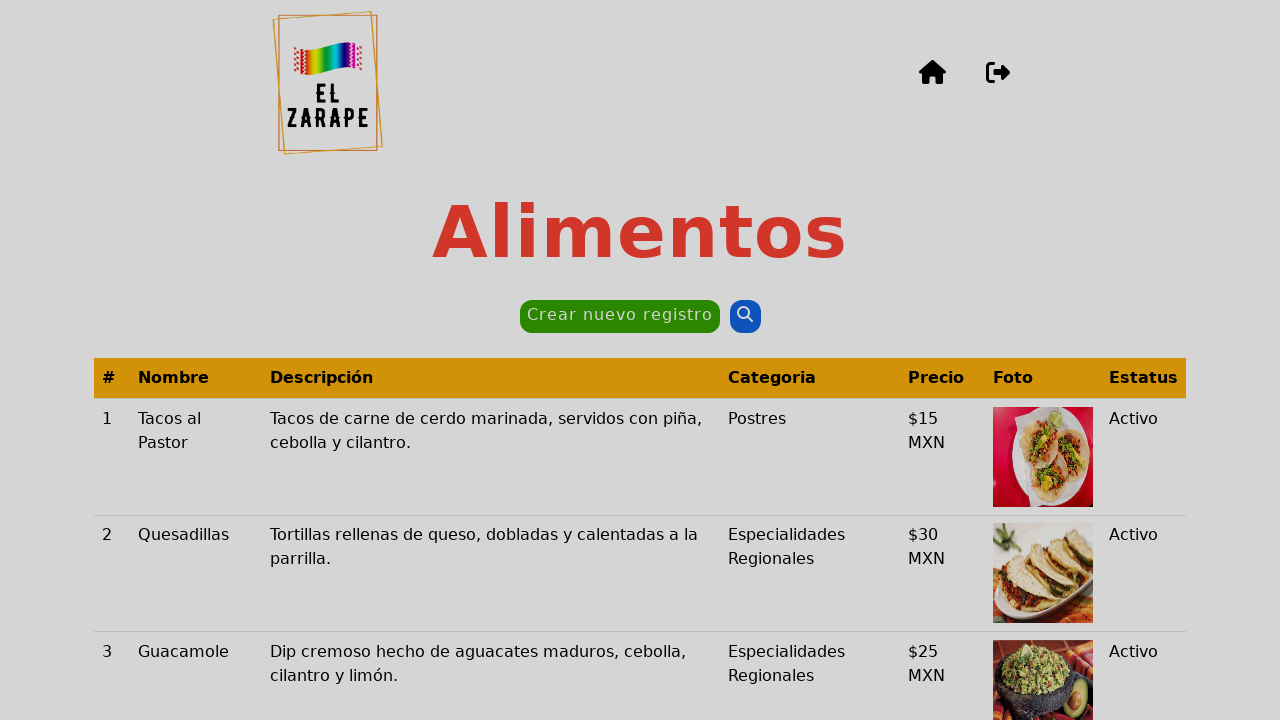

Clicked 'Limpiar' button to clear all fields at (733, 600) on internal:role=button[name="Limpiar"i]
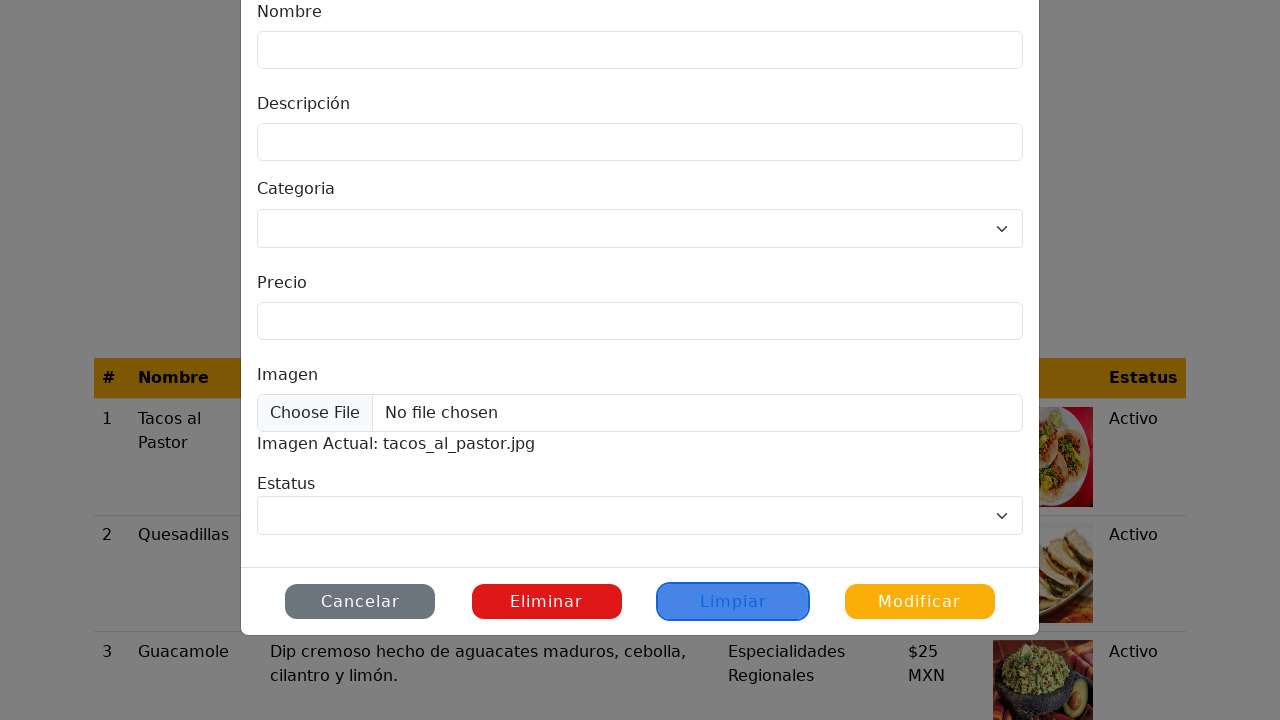

Attempted to modify record with empty fields at (920, 602) on internal:role=button[name="Modificar"i]
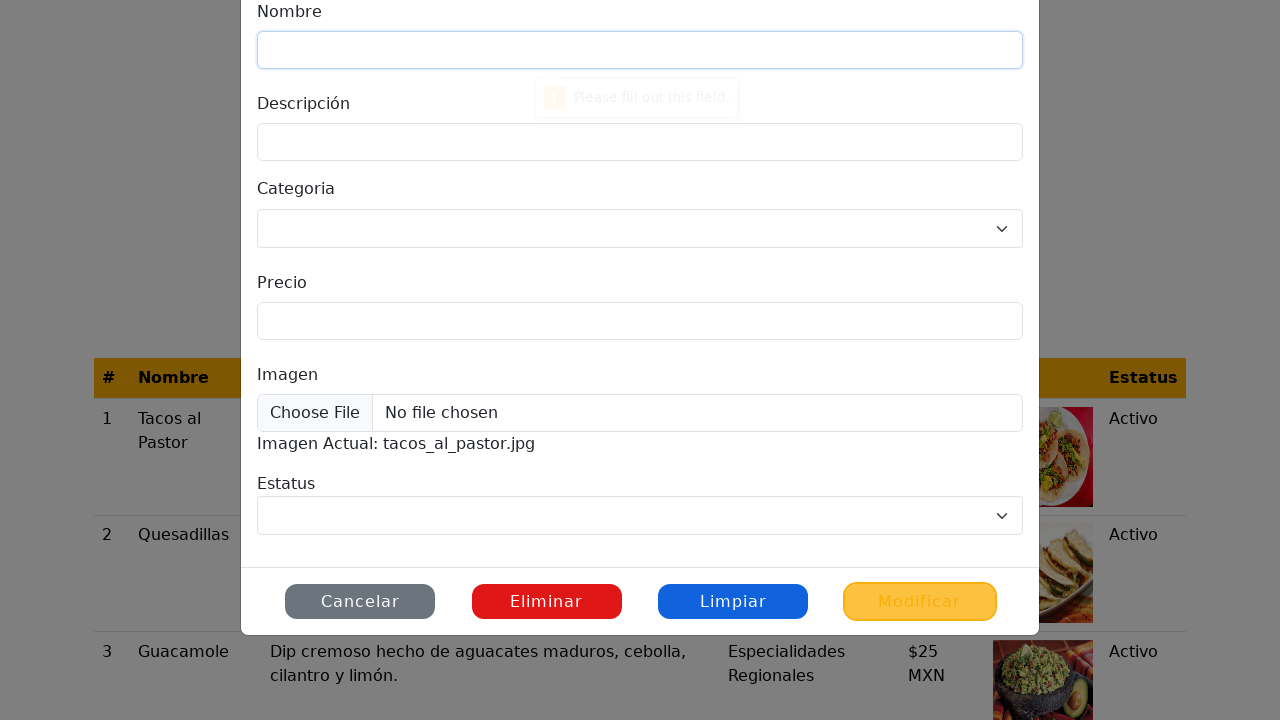

Clicked 'Eliminar' button to delete the record at (547, 602) on internal:role=button[name="Eliminar"i]
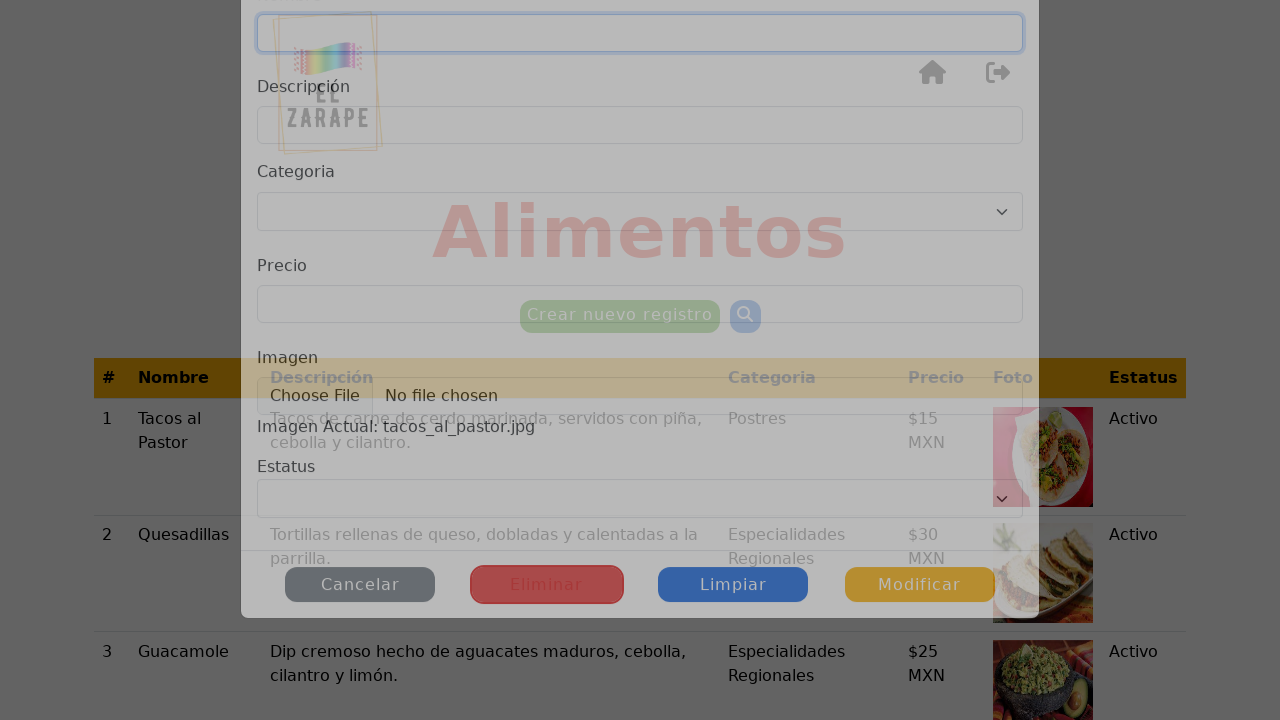

Confirmed deletion by clicking 'Sí' at (560, 537) on internal:role=button[name="Sí"i]
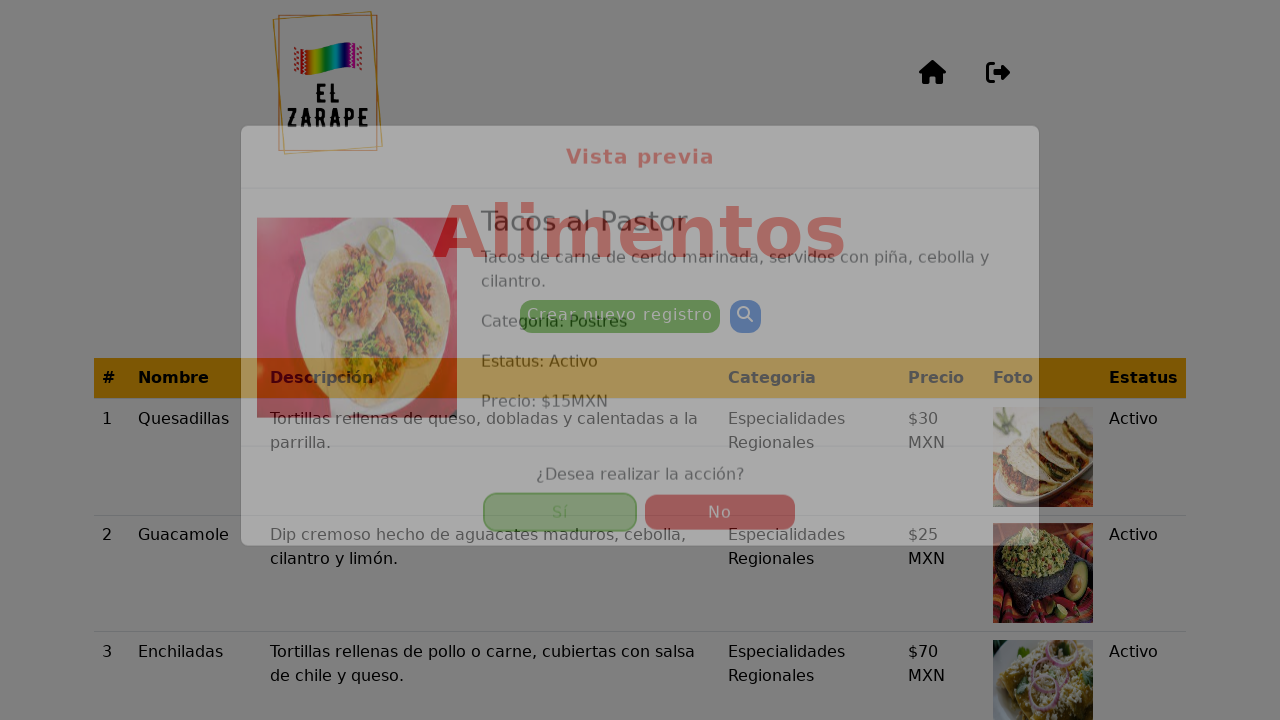

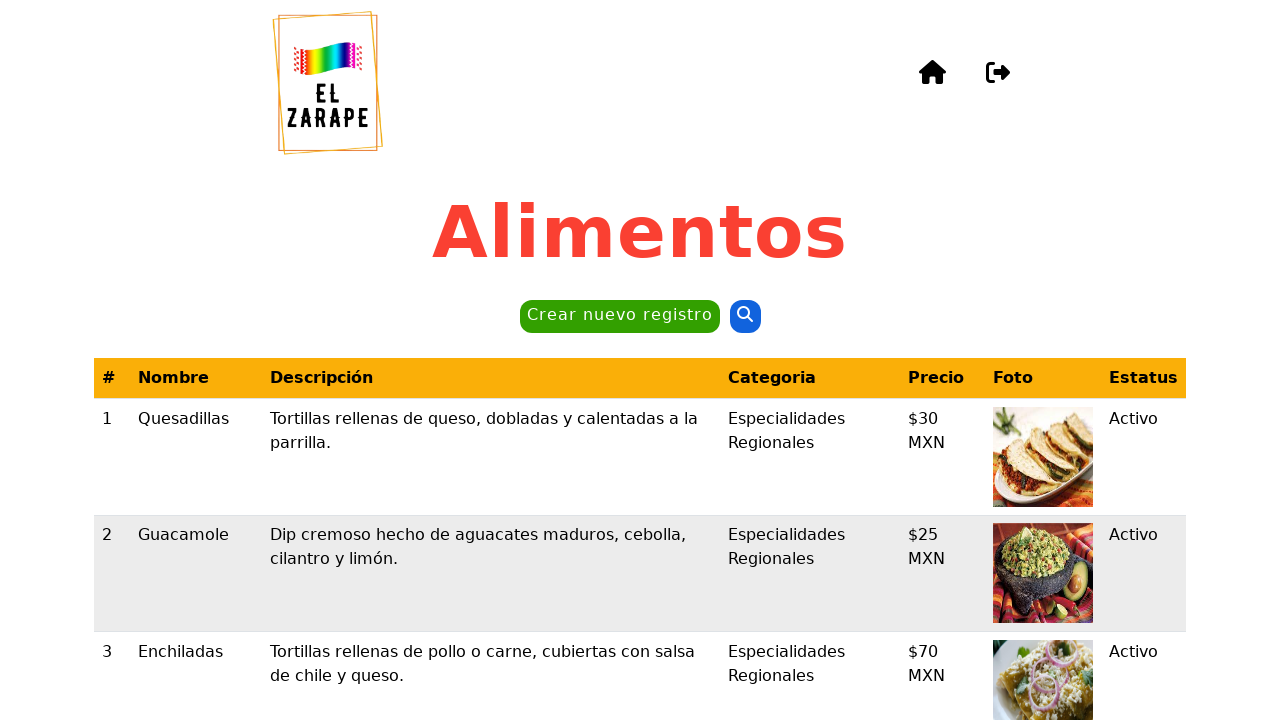